Tests a grocery shopping practice site by searching for products containing "ca", verifying product counts, adding items to cart by clicking buttons, iterating through products to find "Cashews" and add it to cart, and verifying the brand logo text displays "GREENKART".

Starting URL: https://rahulshettyacademy.com/seleniumPractise/#/

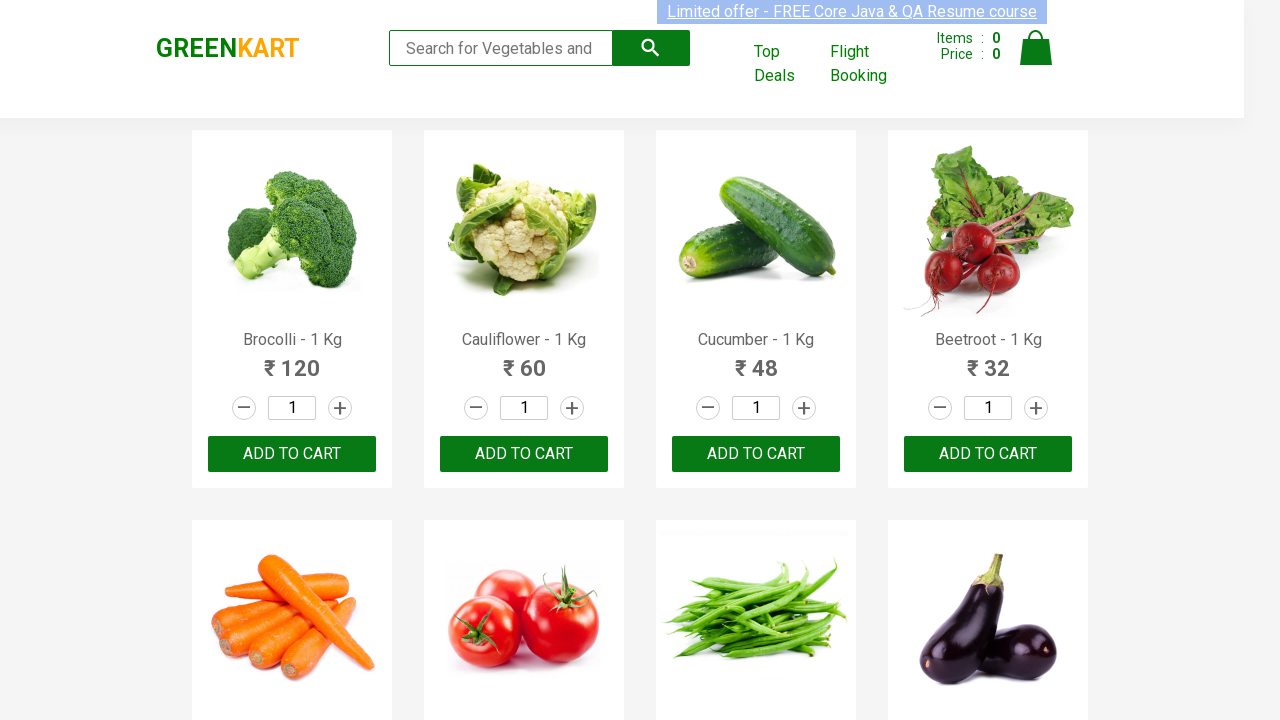

Typed 'ca' in the search box on .search-keyword
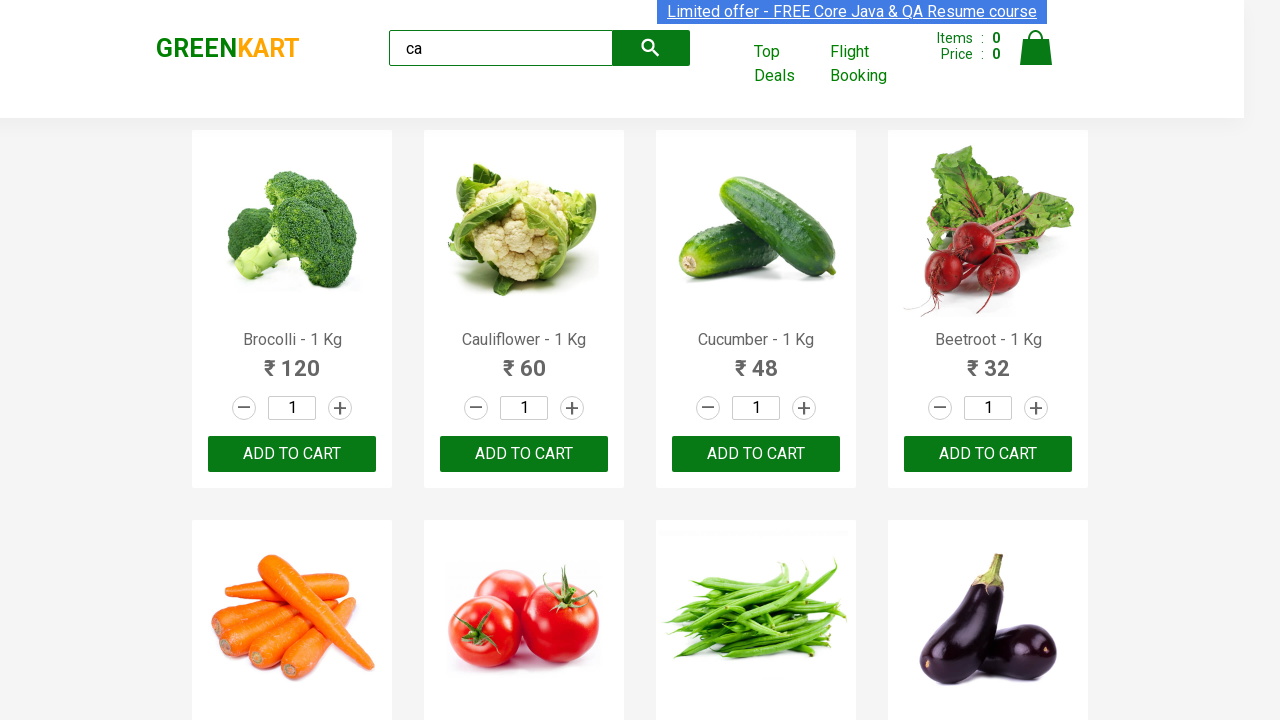

Waited 2 seconds for search results to load
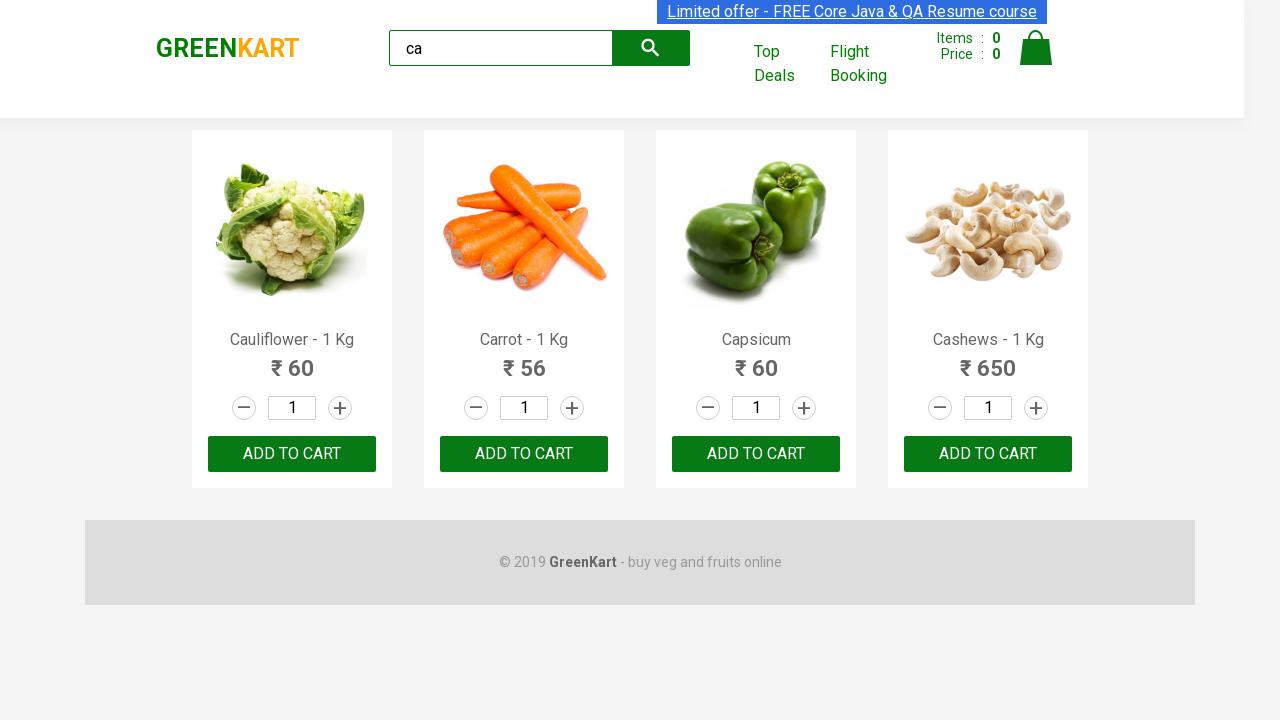

Product elements loaded
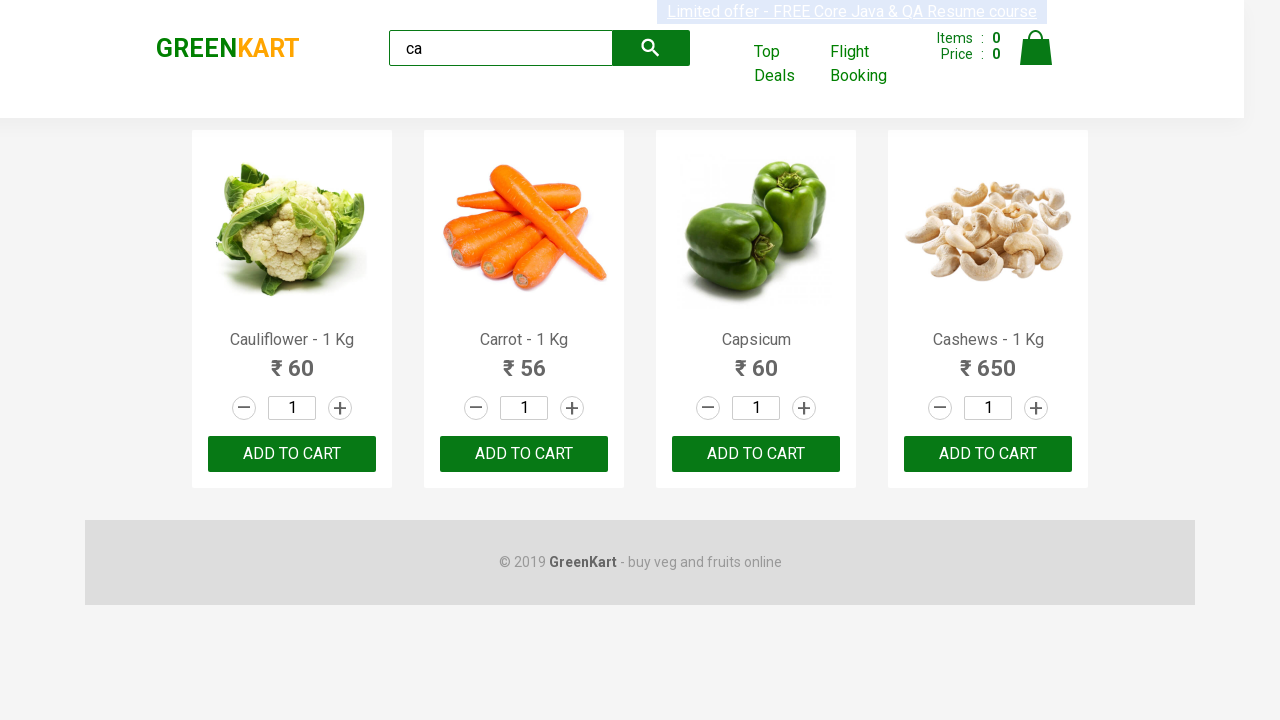

Verified 4 products are displayed in search results
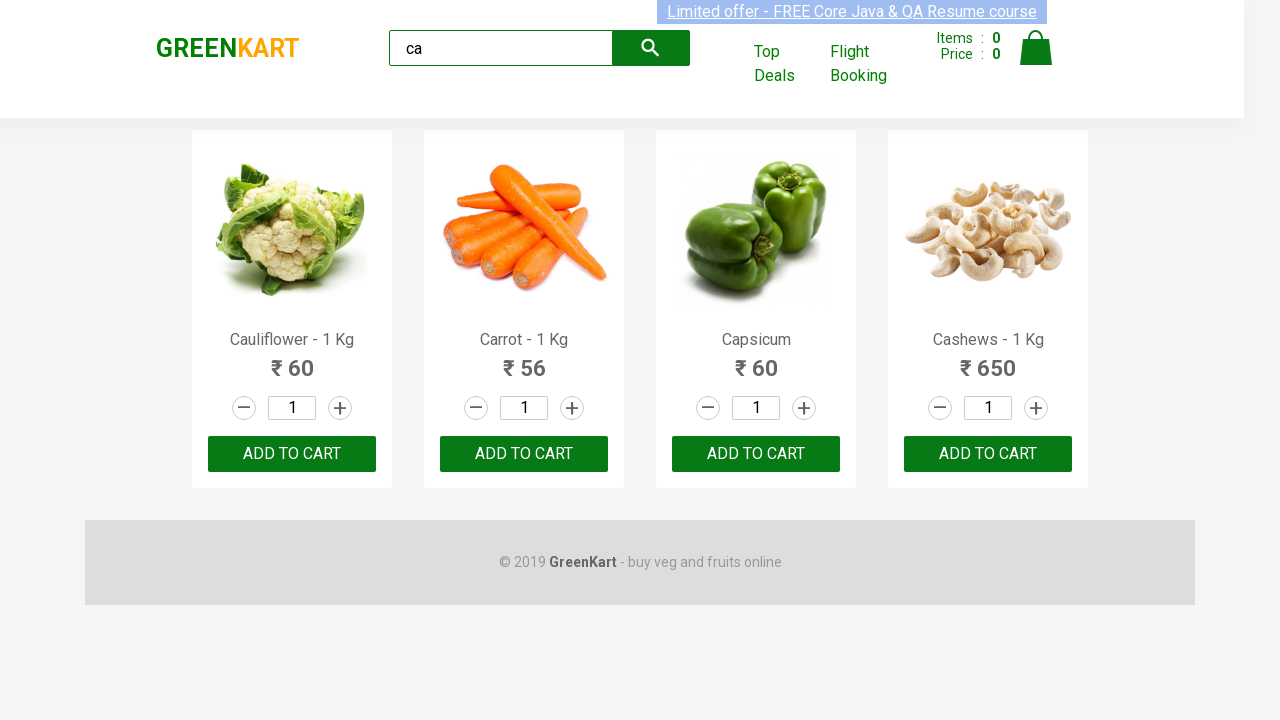

Clicked ADD TO CART button on 3rd product using nth-child selector at (756, 454) on :nth-child(3) > .product-action > button
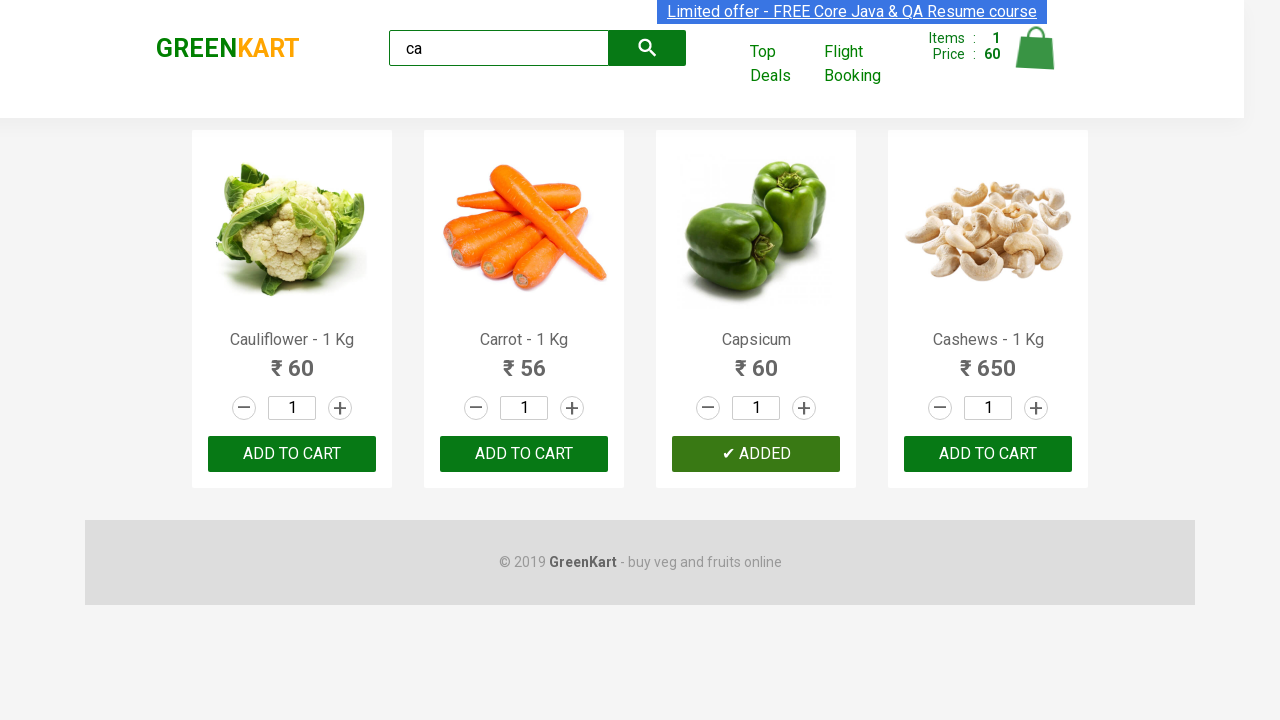

Clicked ADD TO CART button on 3rd product using nth-child index at (756, 454) on .products .product >> nth=2 >> text=ADD TO CART
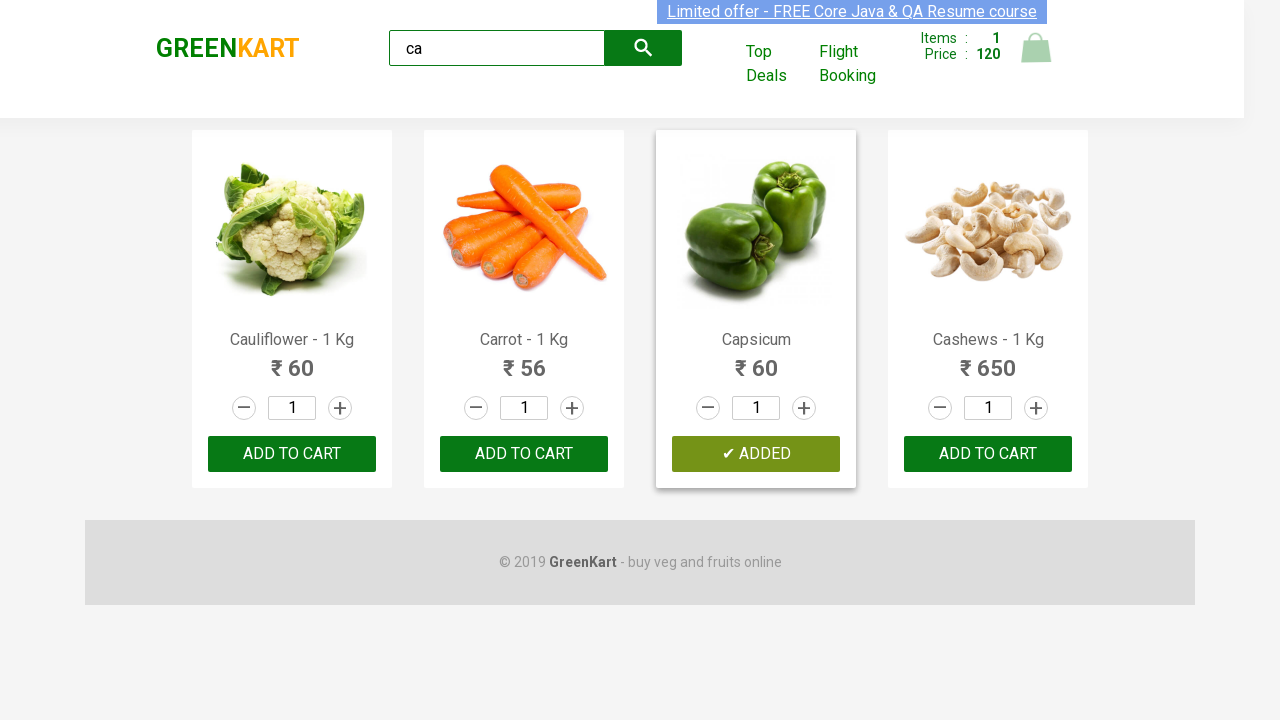

Retrieved product name: Cauliflower - 1 Kg
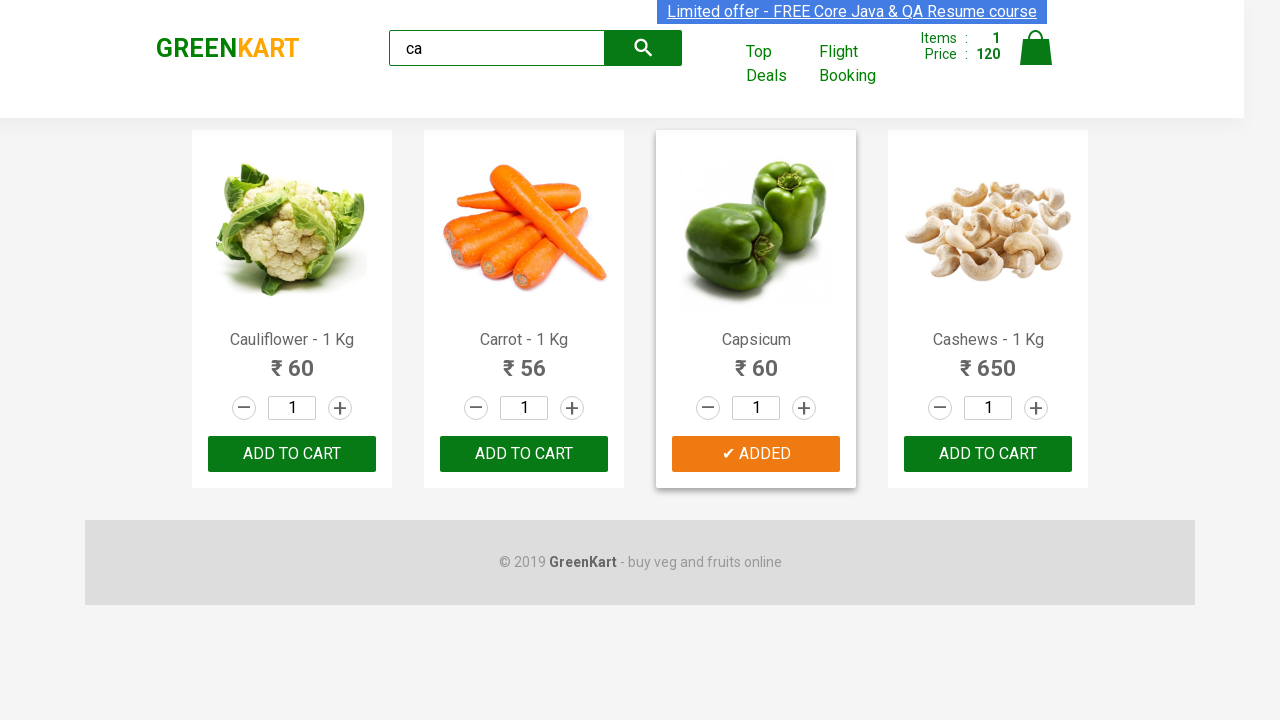

Retrieved product name: Carrot - 1 Kg
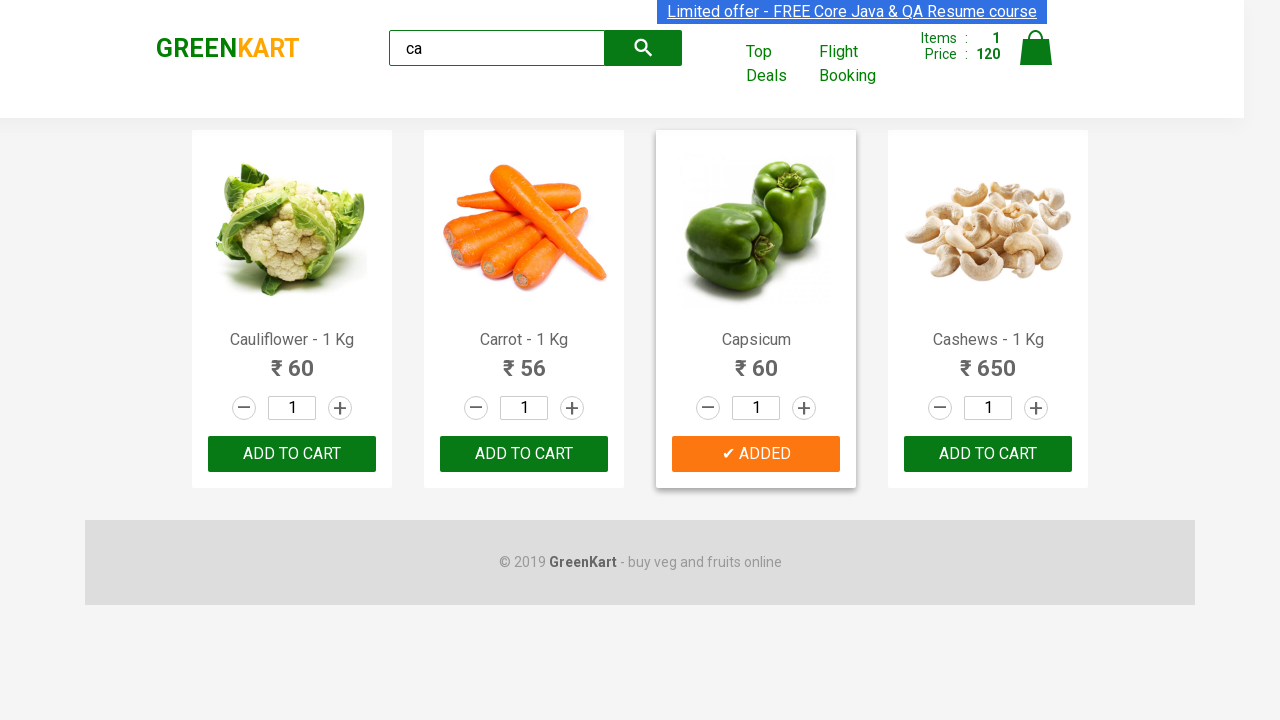

Retrieved product name: Capsicum
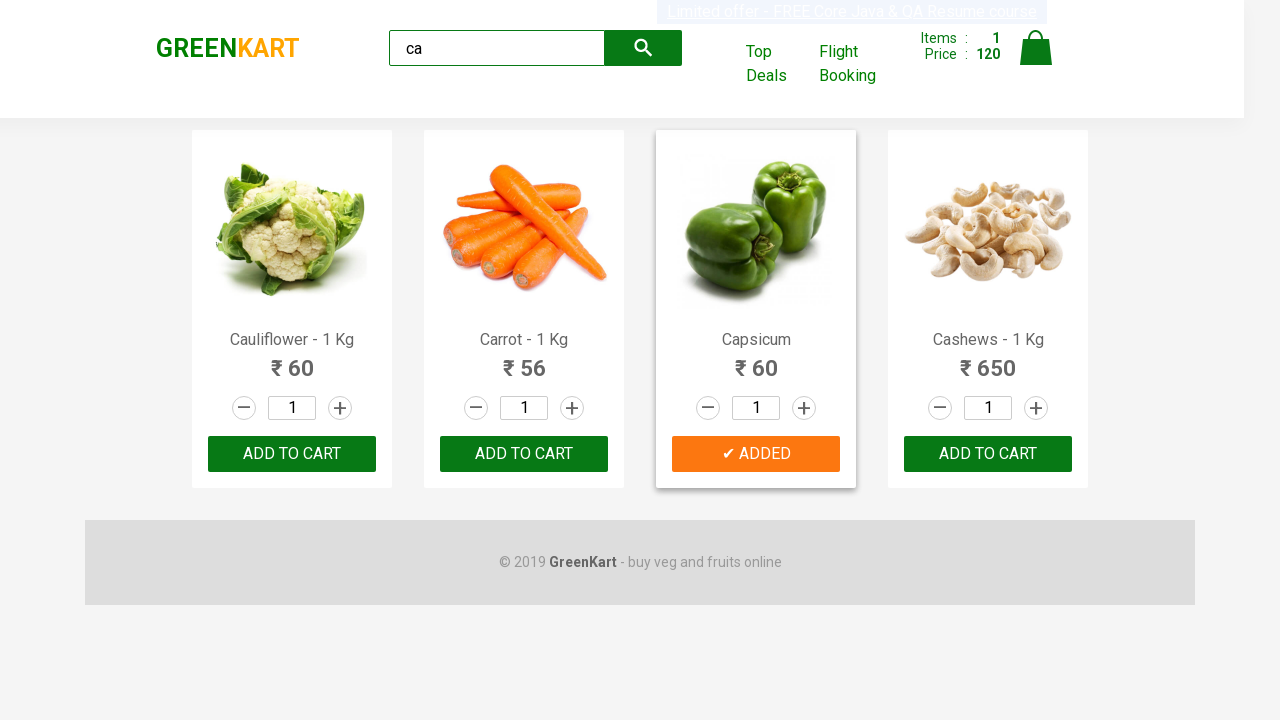

Retrieved product name: Cashews - 1 Kg
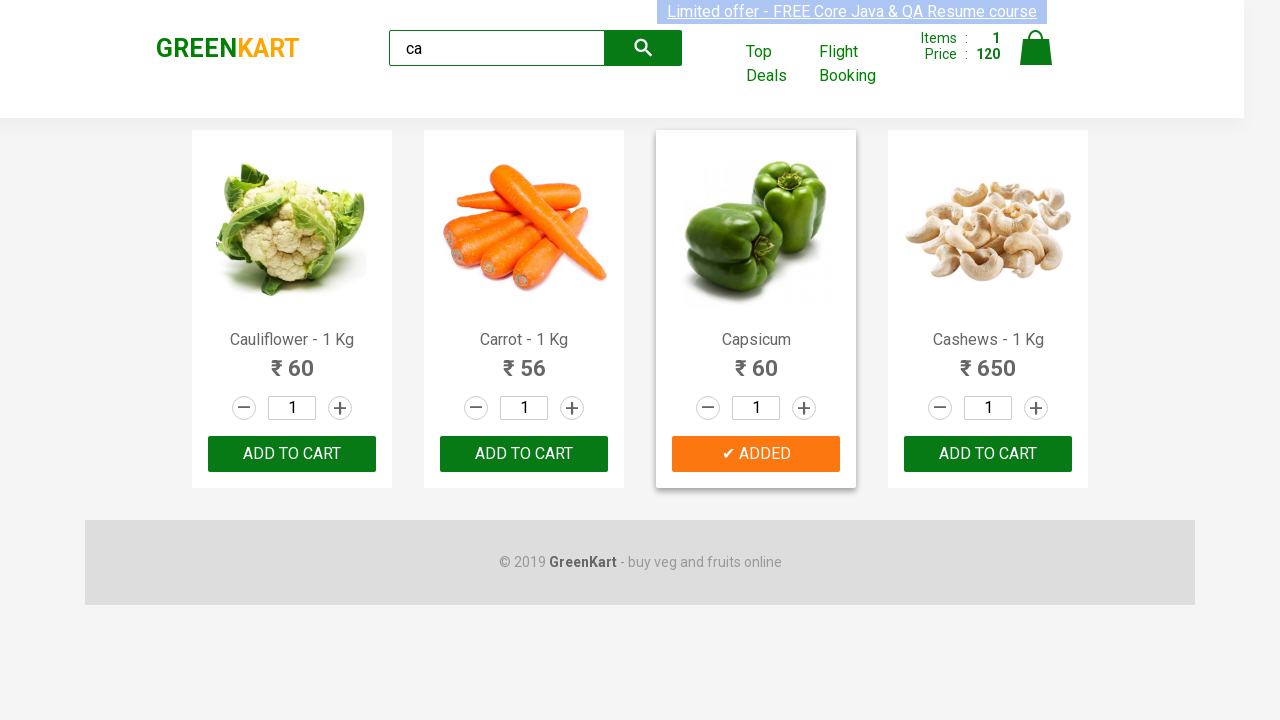

Found Cashews product and clicked ADD TO CART button at (988, 454) on .products .product >> nth=3 >> button
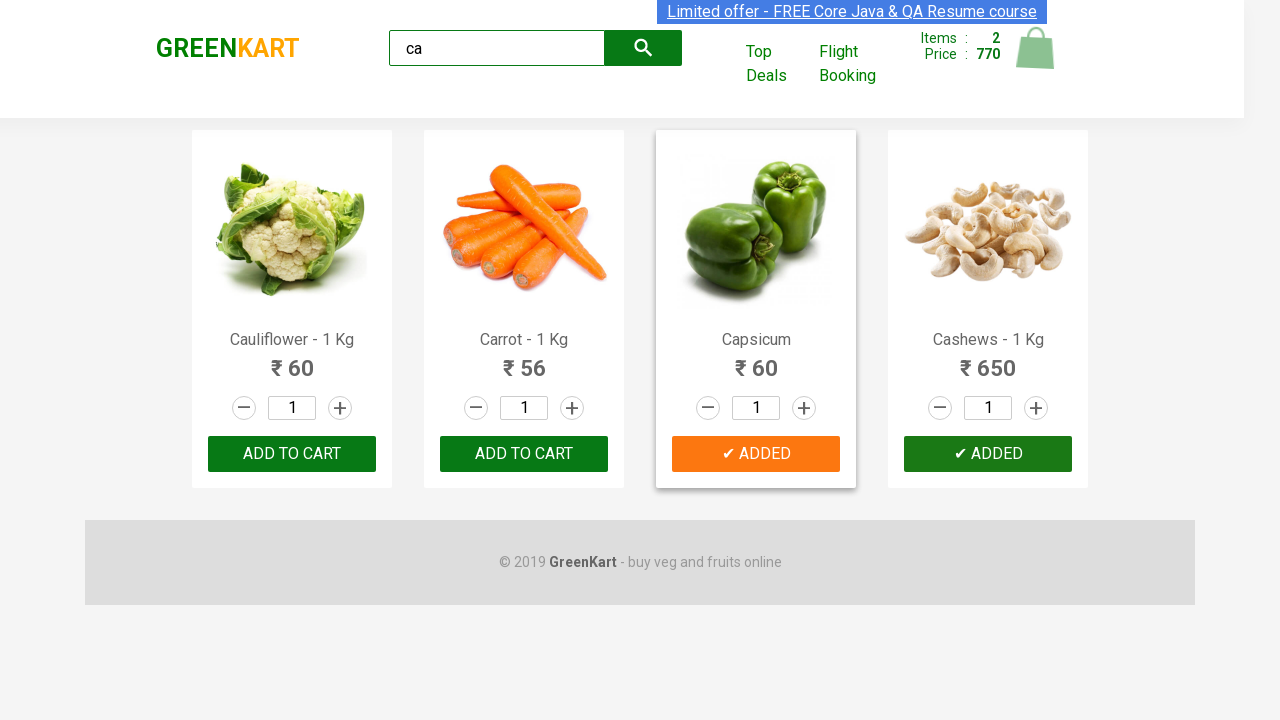

Retrieved brand logo text: GREENKART
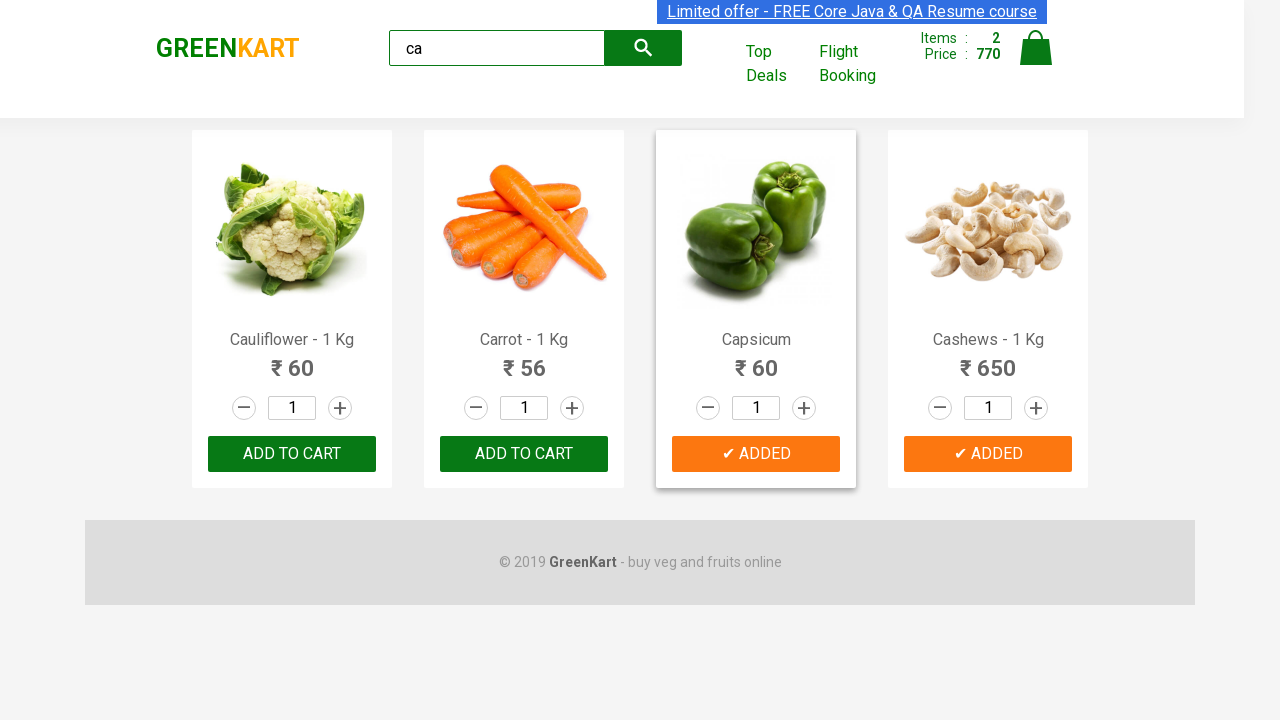

Verified brand logo displays 'GREENKART'
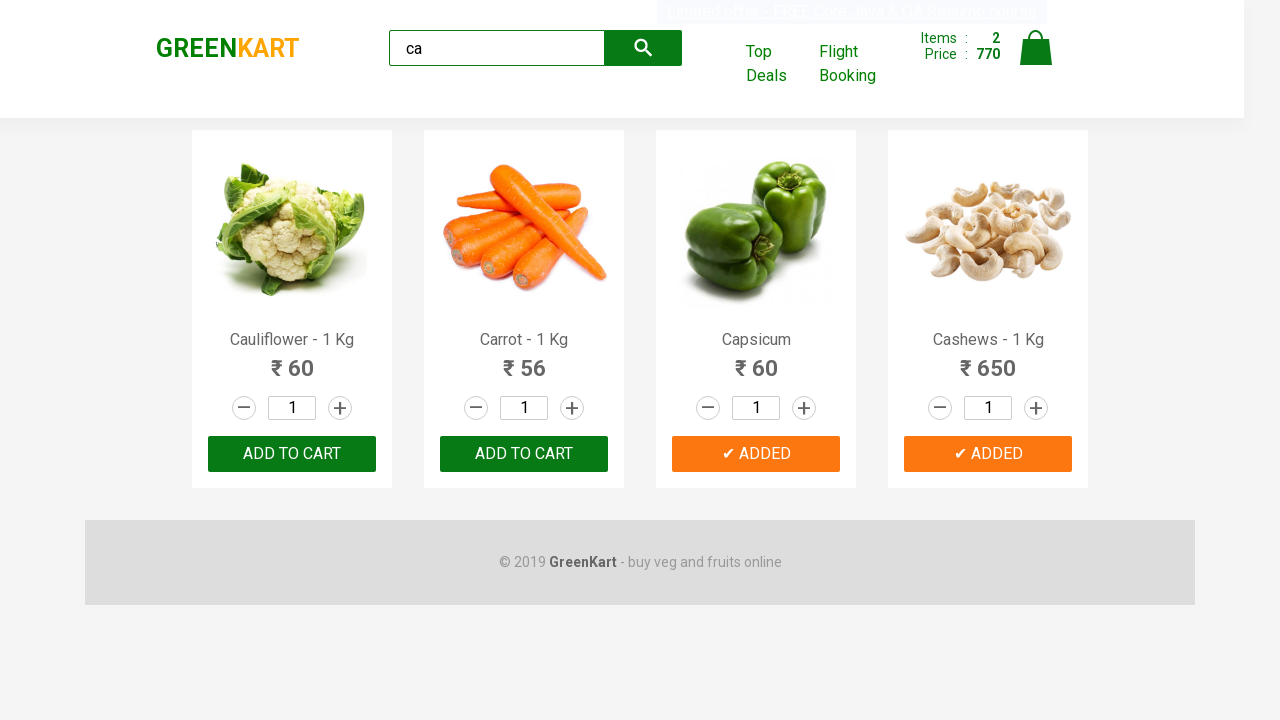

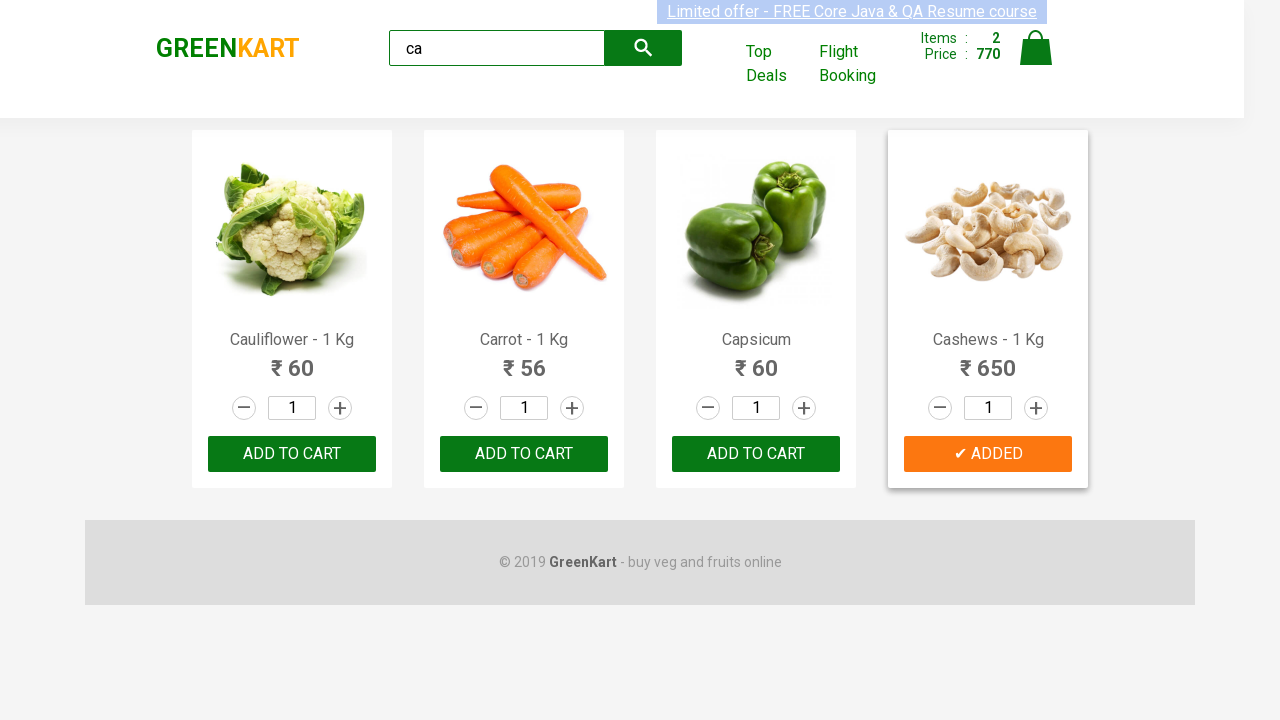